Tests notification message functionality by loading a page that displays either a success or retry message, and retries up to 3 times if the message indicates failure, verifying that an "Action successful" message is eventually displayed.

Starting URL: http://the-internet.herokuapp.com/notification_message

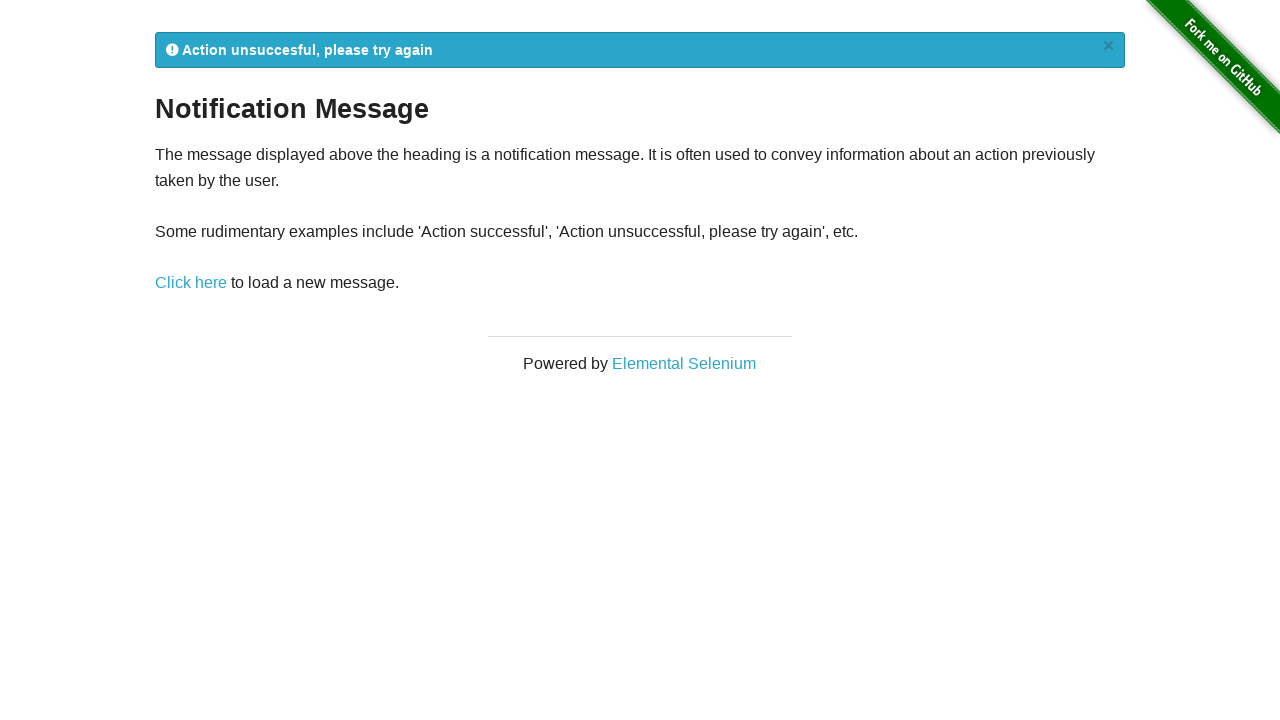

Navigated to notification message page
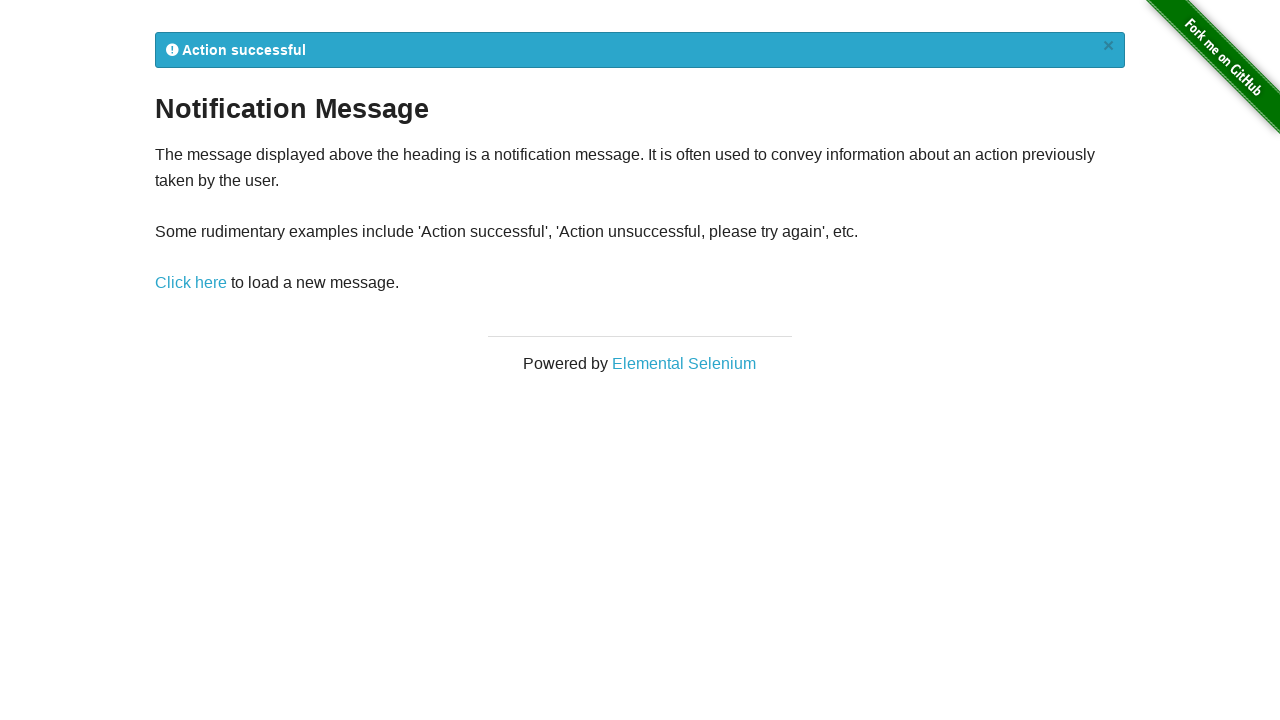

Located notification message element
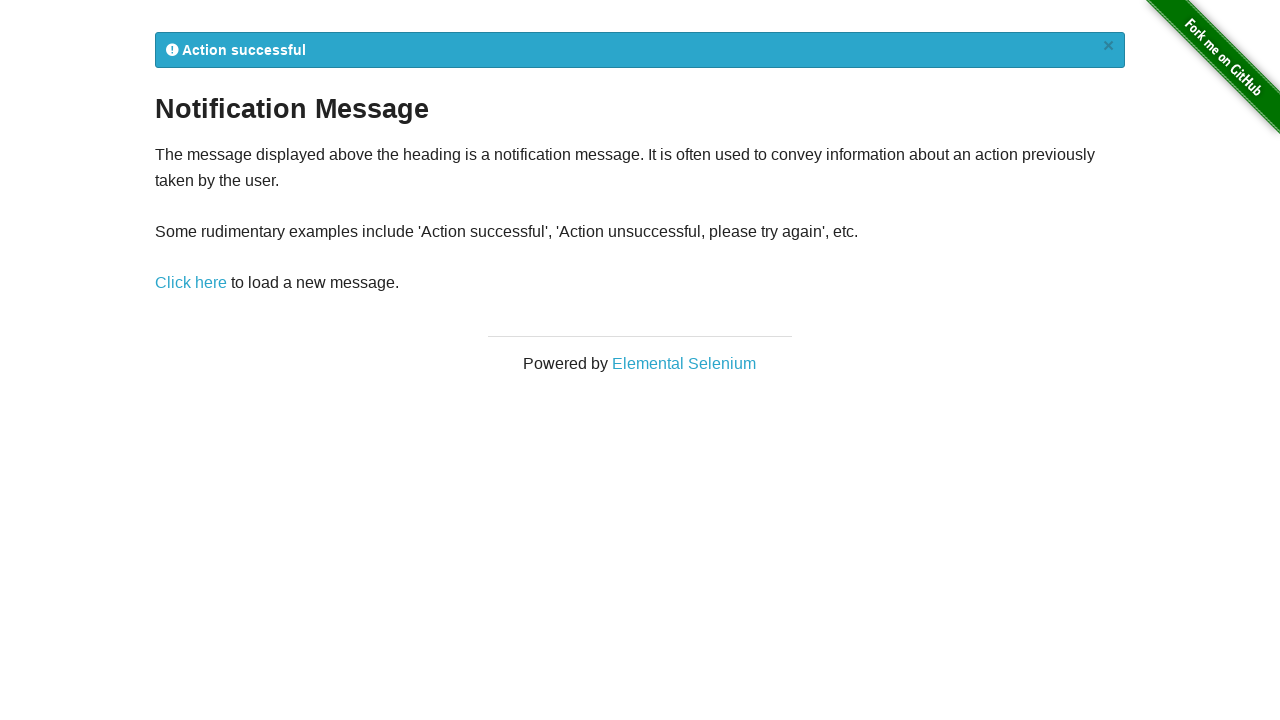

Retrieved notification text: '
            Action successful
            ×
          '
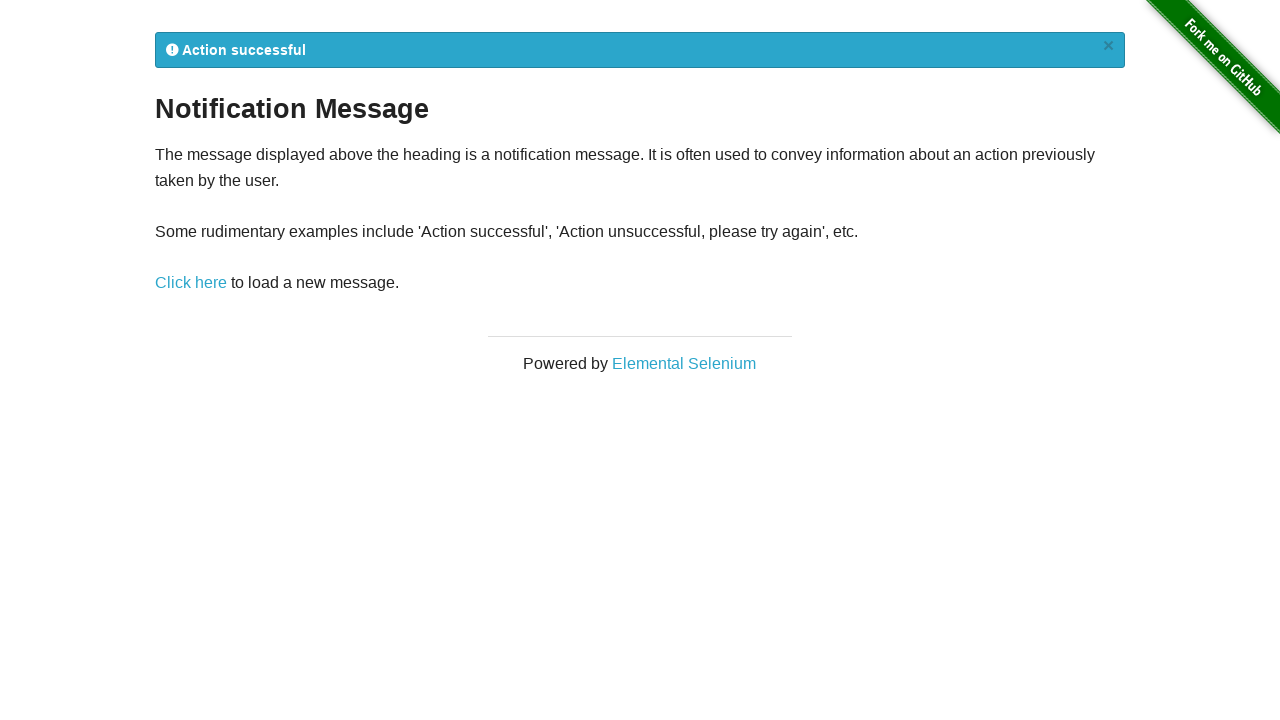

Success message found - breaking retry loop
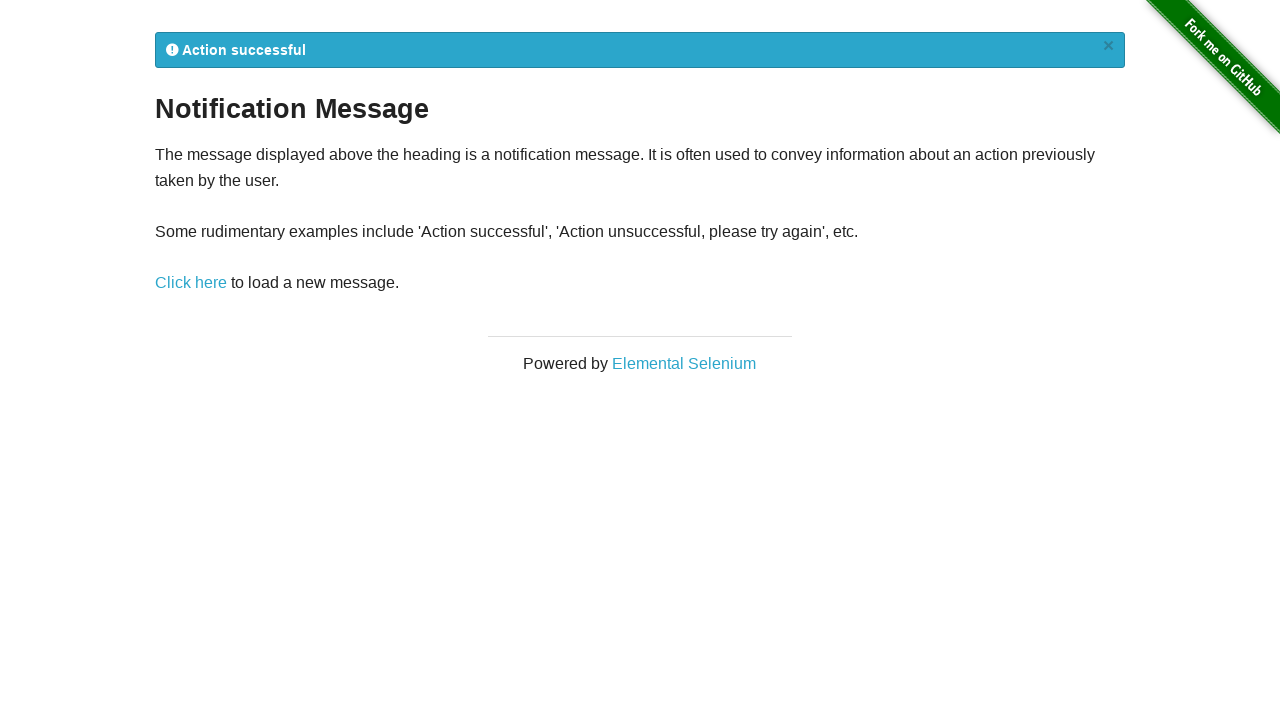

Final verification - notification message element is present
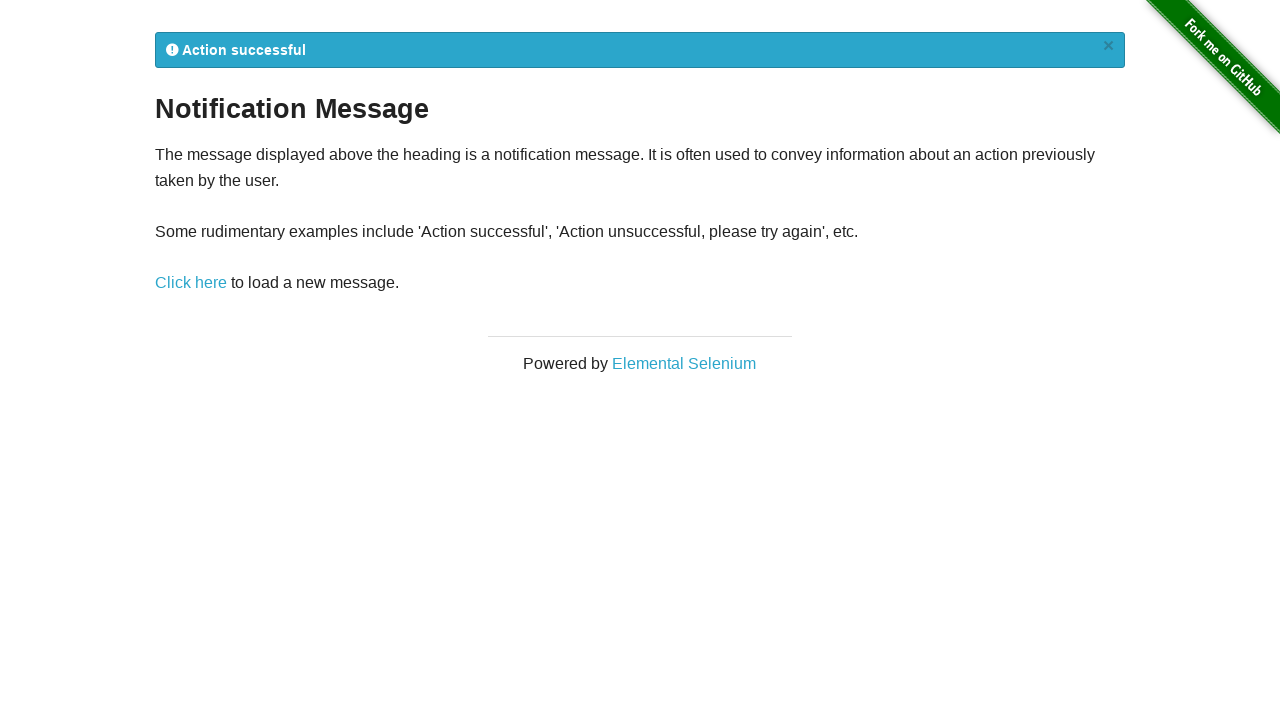

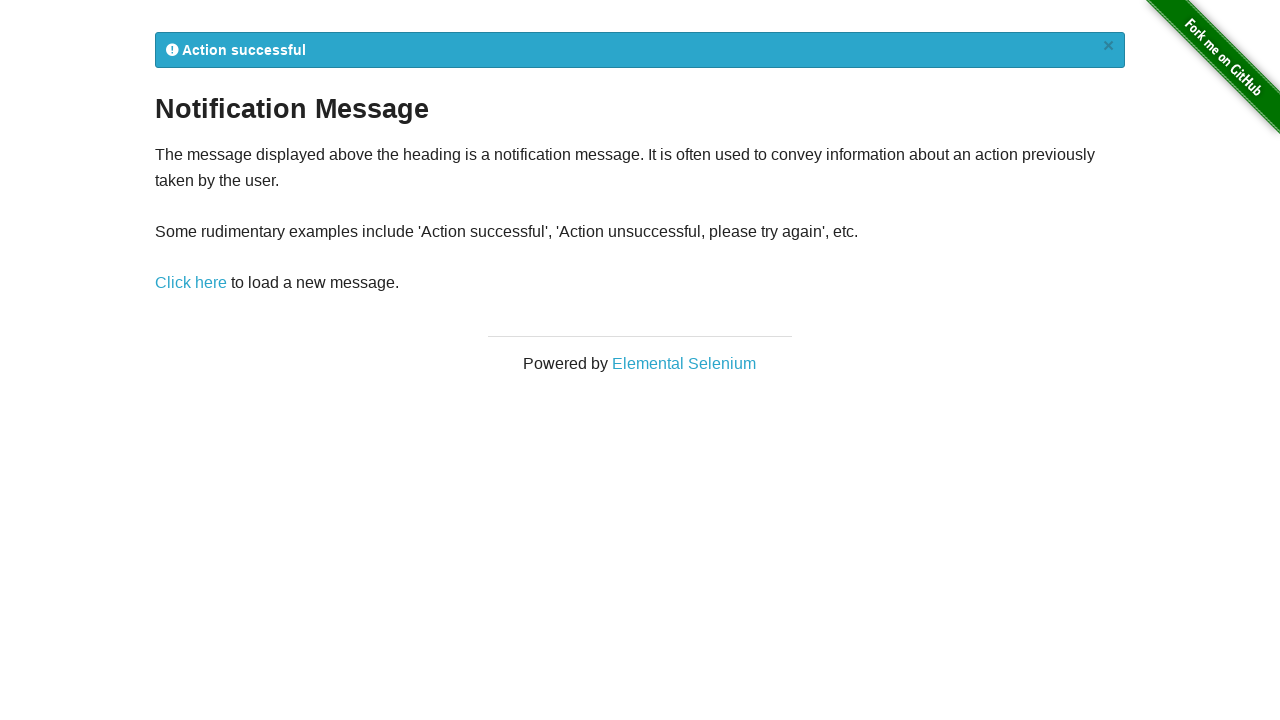